Tests drag and drop functionality by dragging element A to element B position

Starting URL: http://the-internet.herokuapp.com/

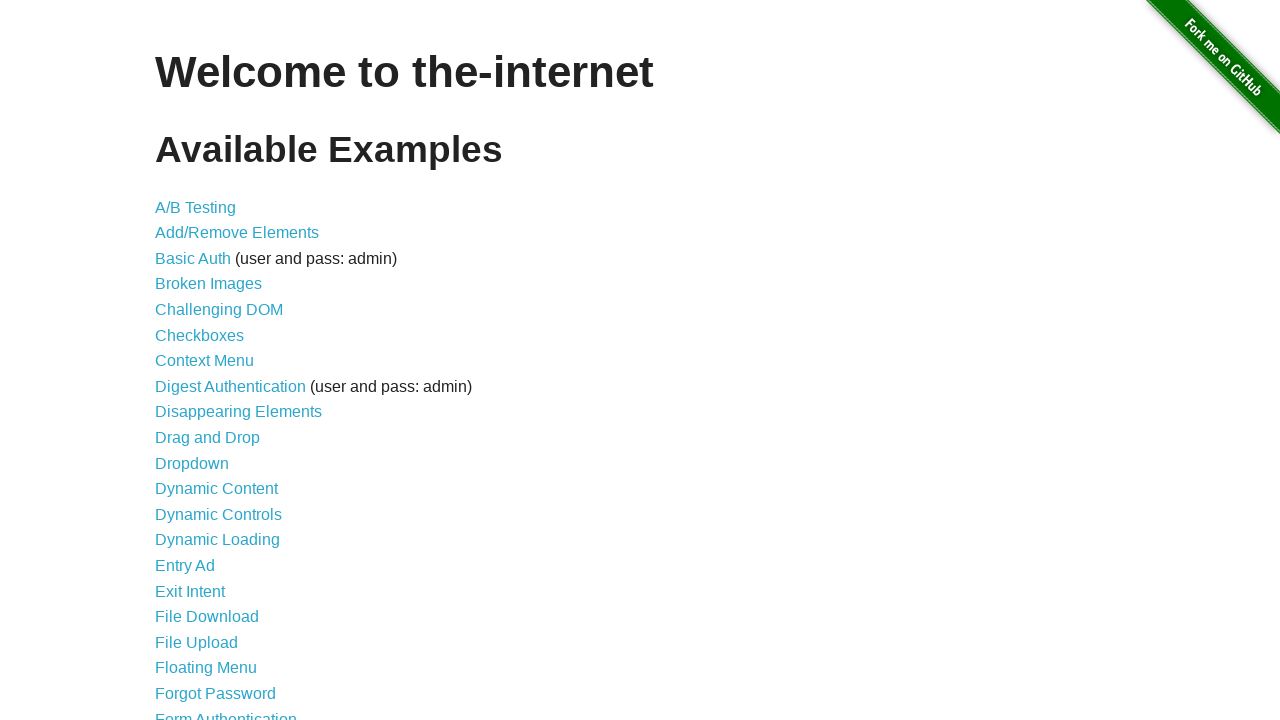

Clicked on Drag and Drop link at (208, 438) on text='Drag and Drop'
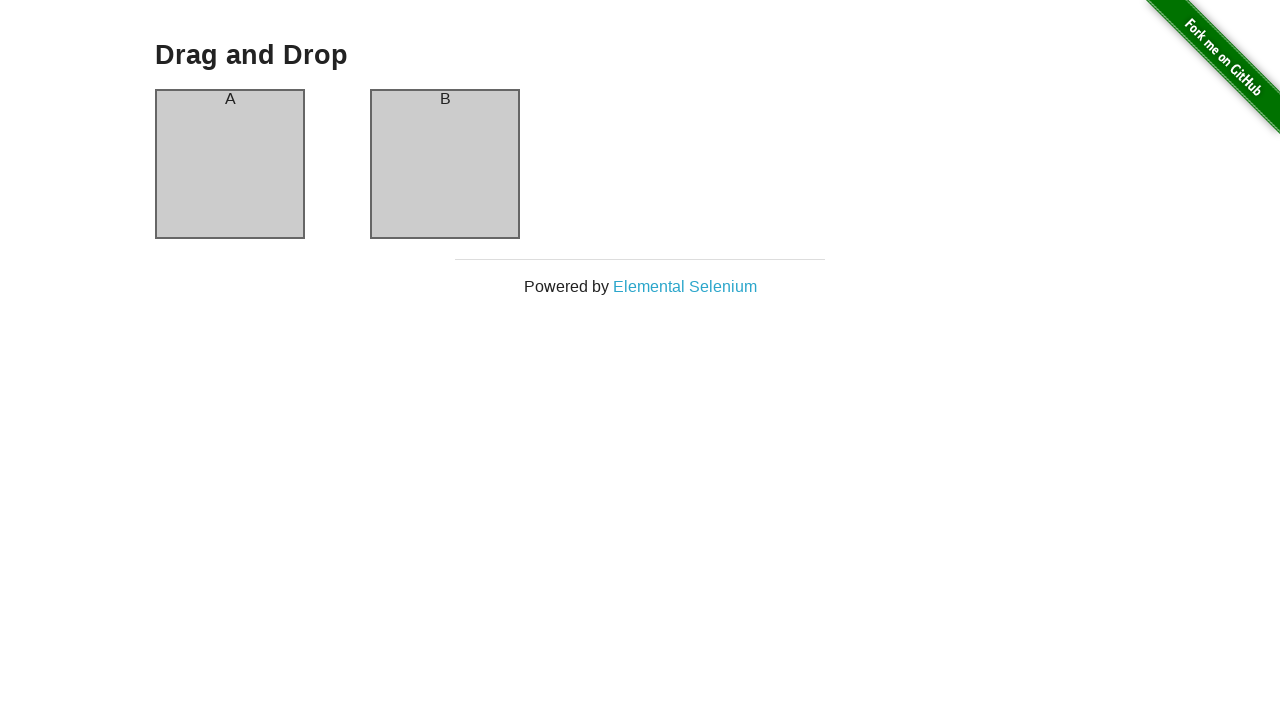

Dragged element A to element B position at (445, 164)
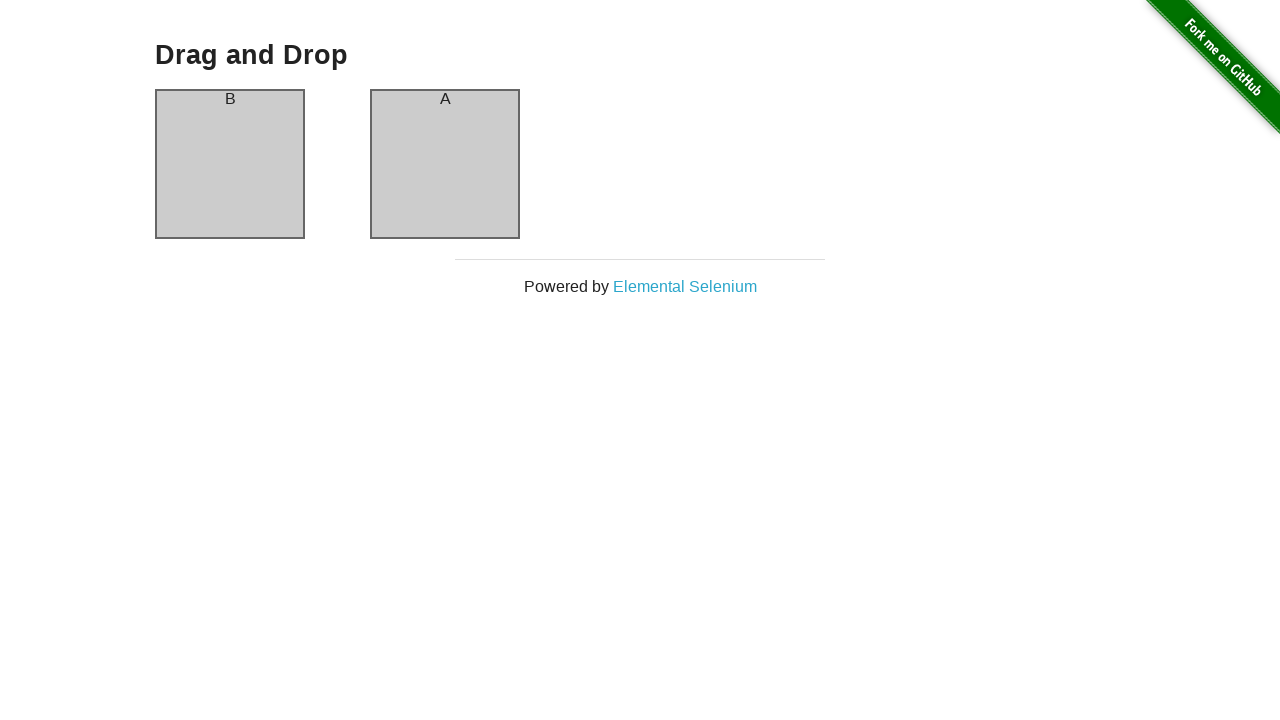

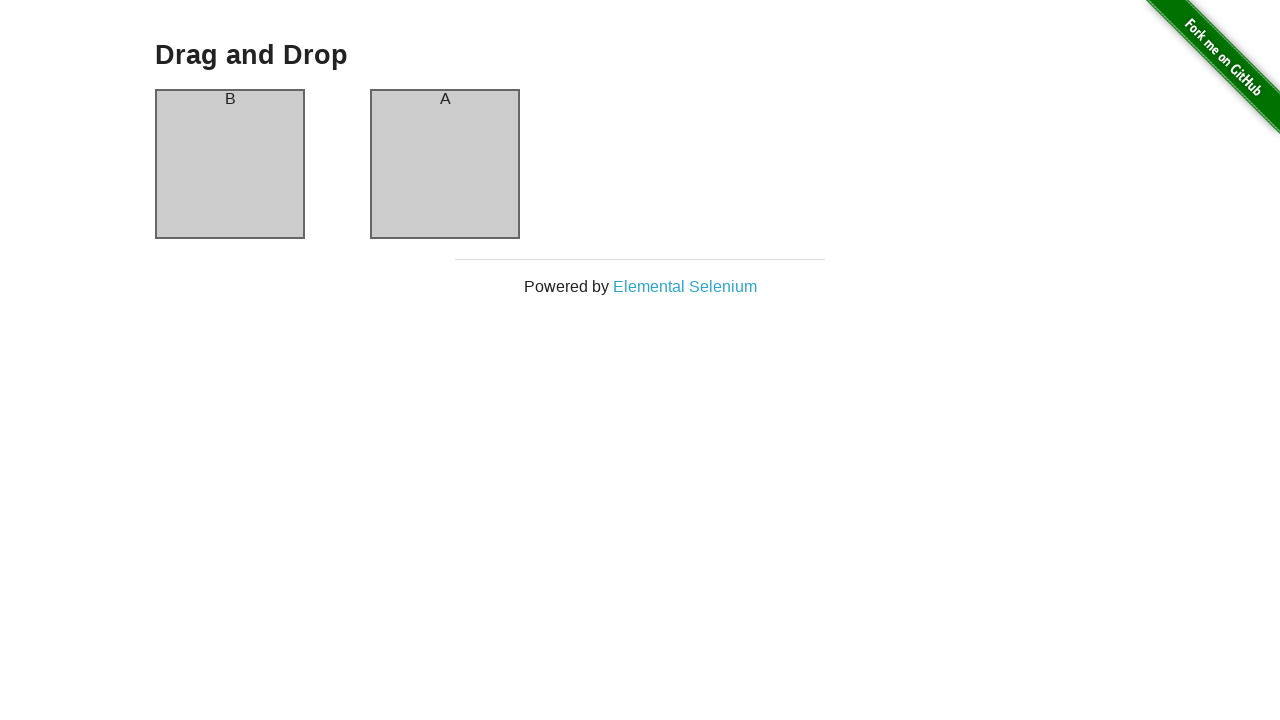